Tests the "Nieuws" navigation link on the homepage by clicking it and verifying the news page content is displayed

Starting URL: https://www.uname-it.com/

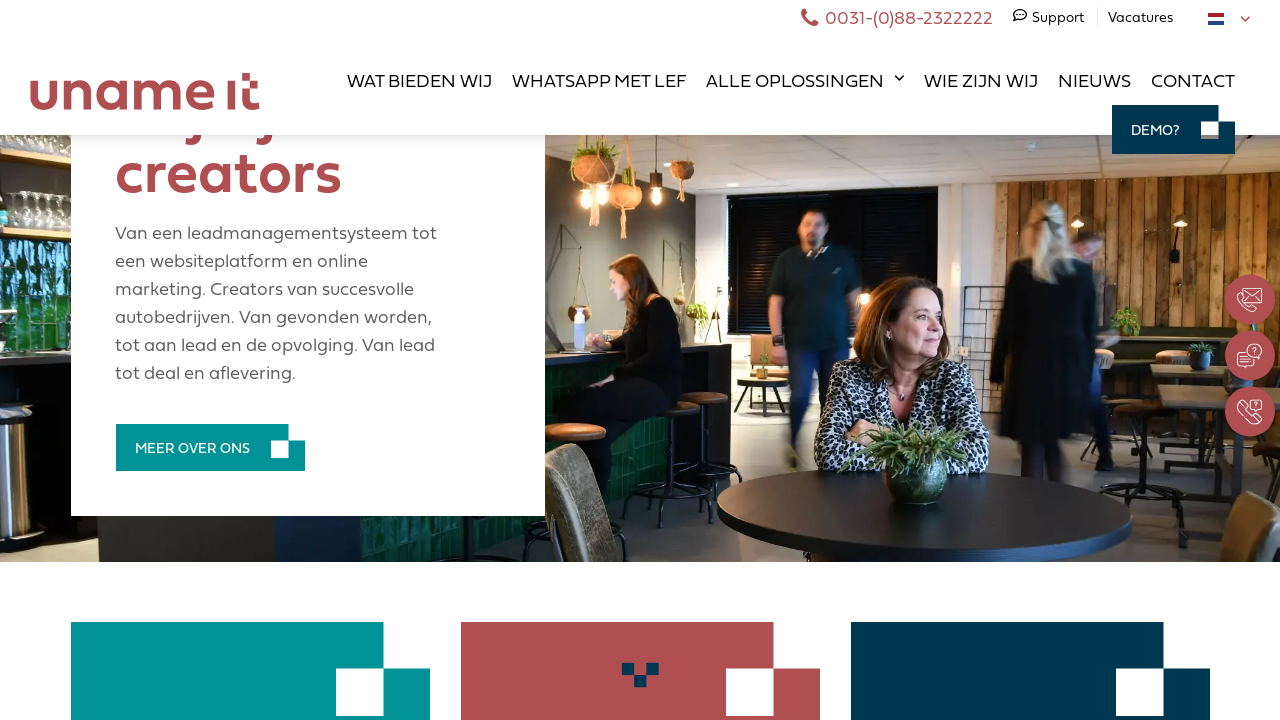

Clicked the 'Nieuws' navigation link at (1094, 80) on text='Nieuws' >> nth=0
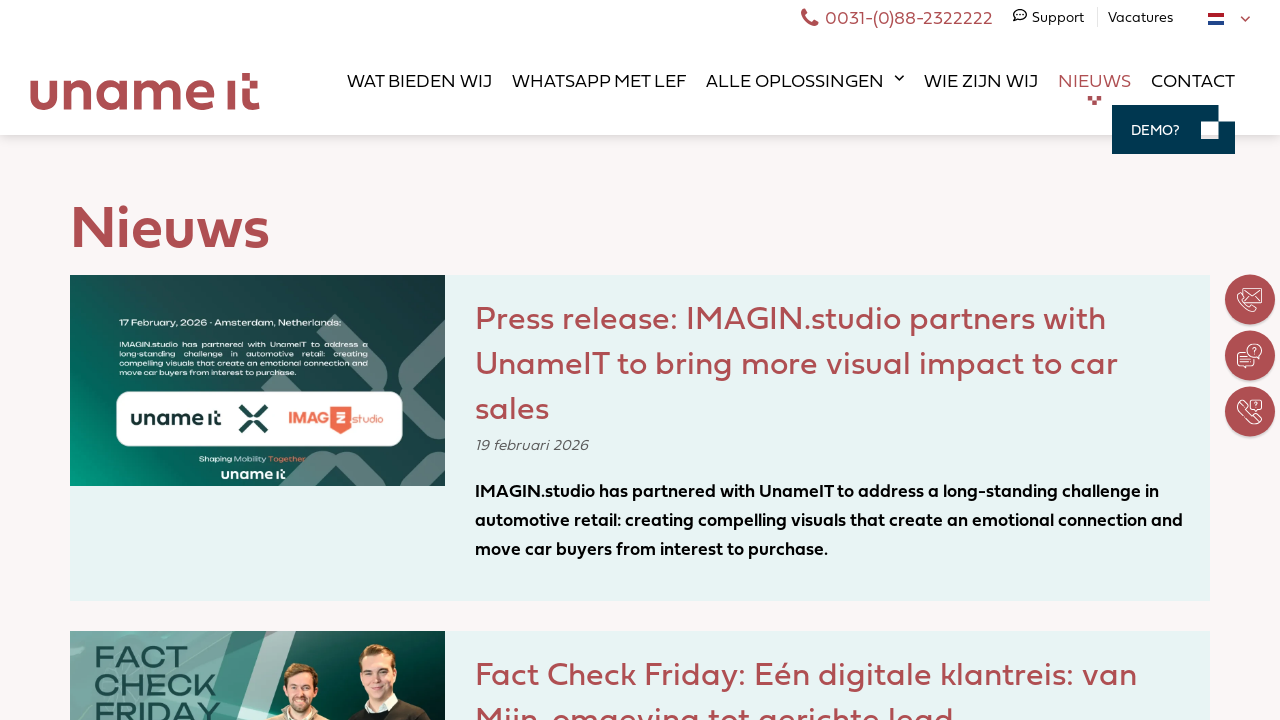

News page loaded and paragraph title element is visible
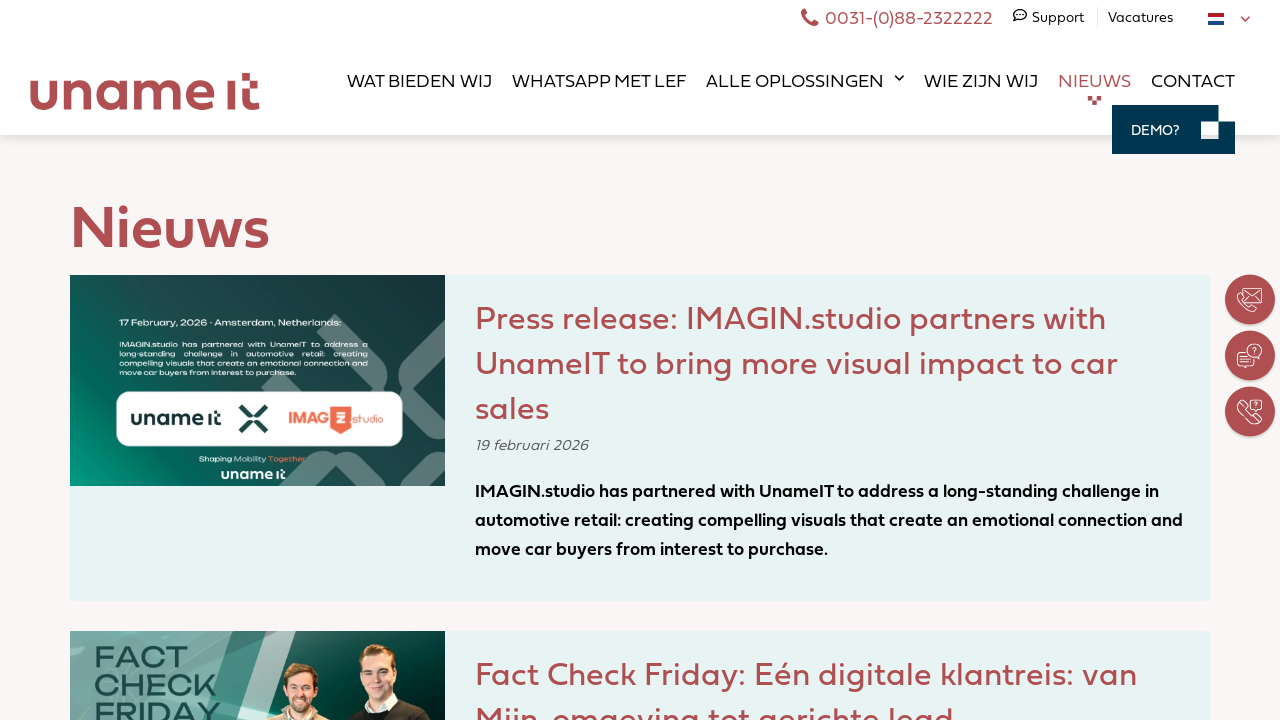

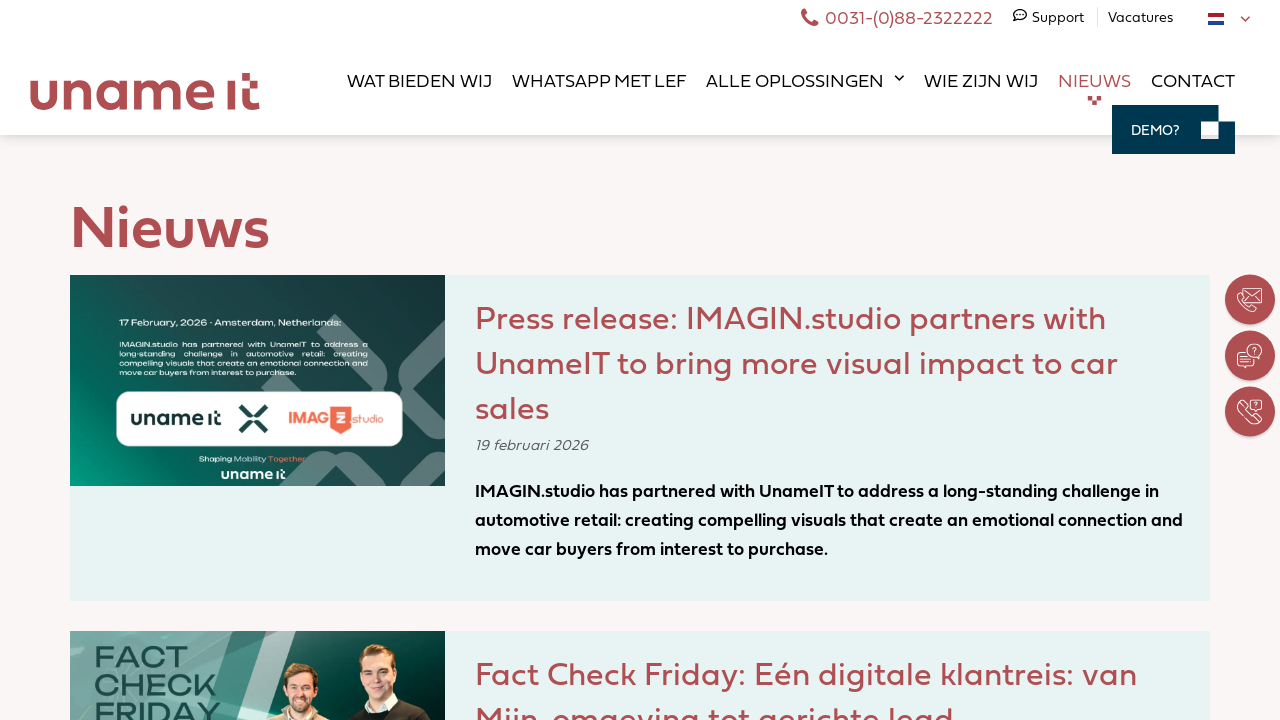